Solves a math problem by reading two numbers from the page, calculating their sum, and selecting the result from a dropdown menu before submitting

Starting URL: https://suninjuly.github.io/selects1.html

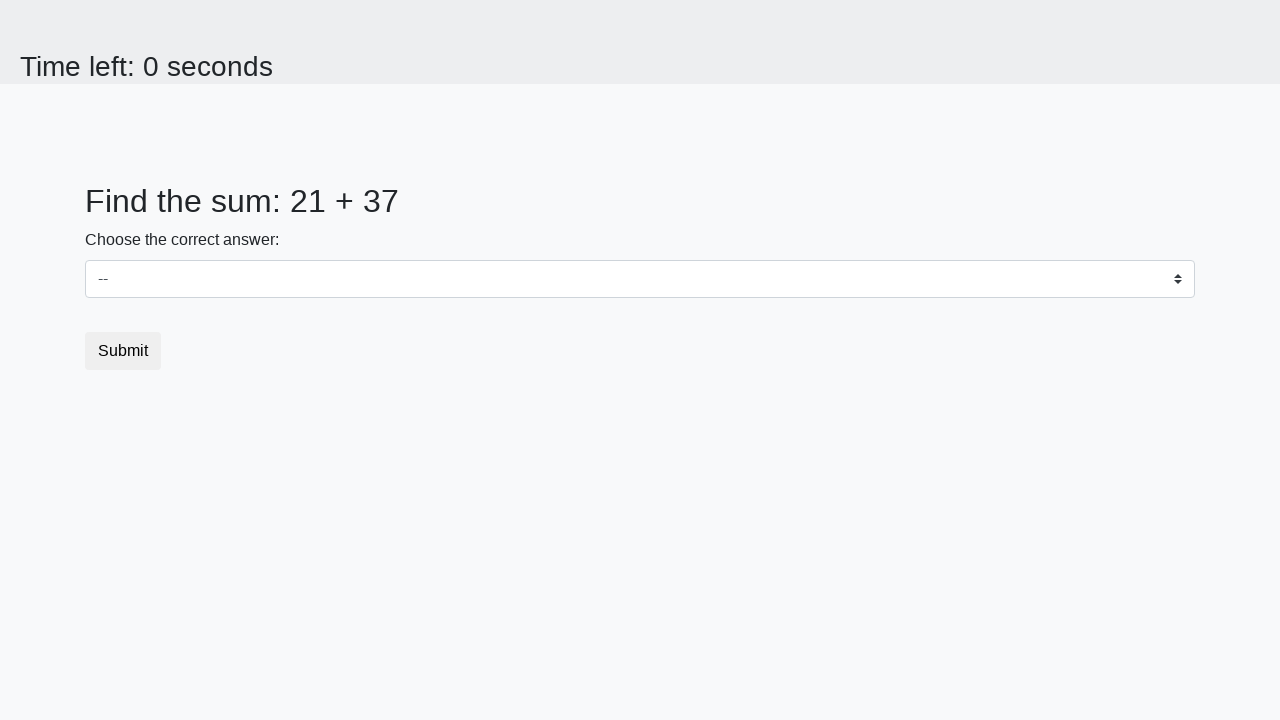

Read first number from #num1 element
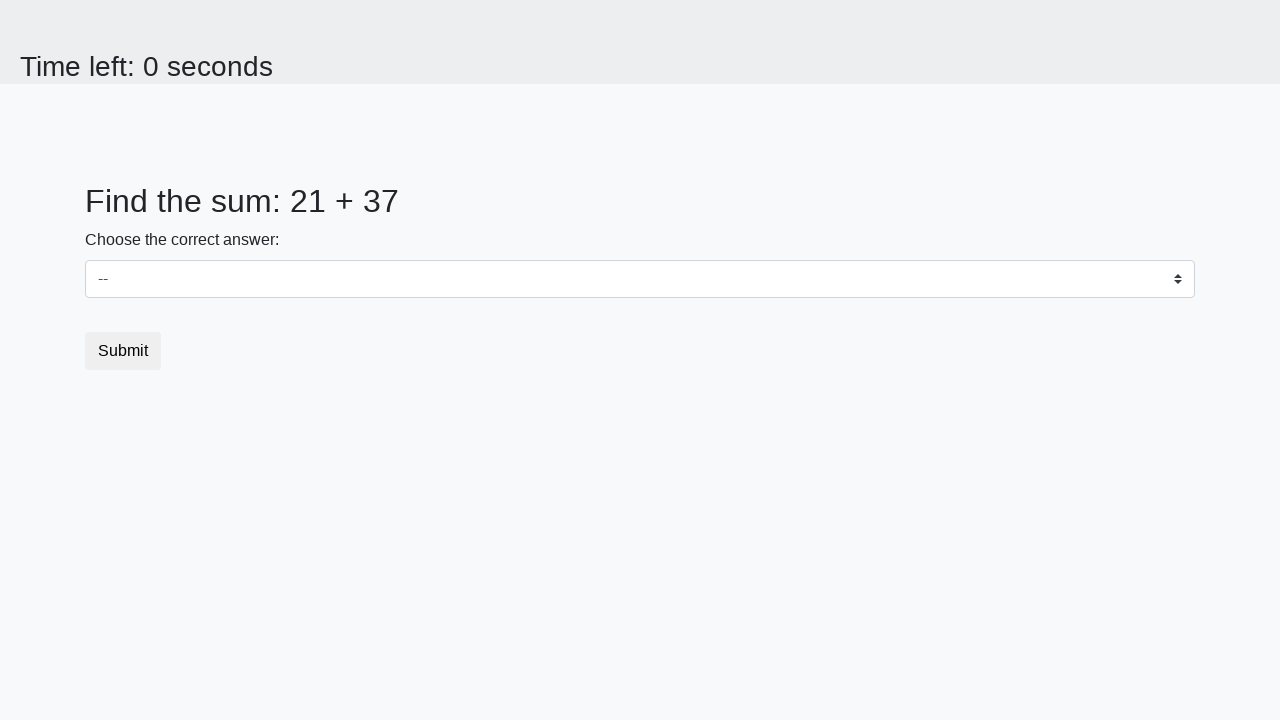

Read second number from #num2 element
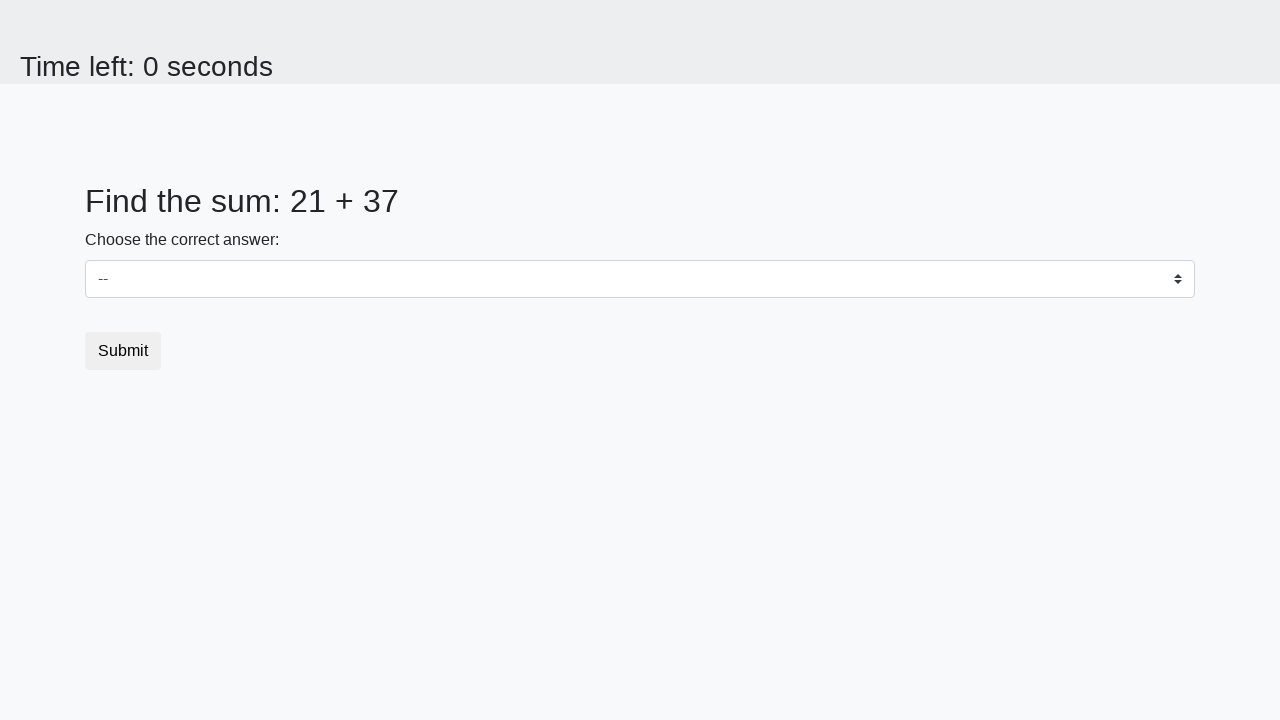

Calculated sum: 21 + 37 = 58
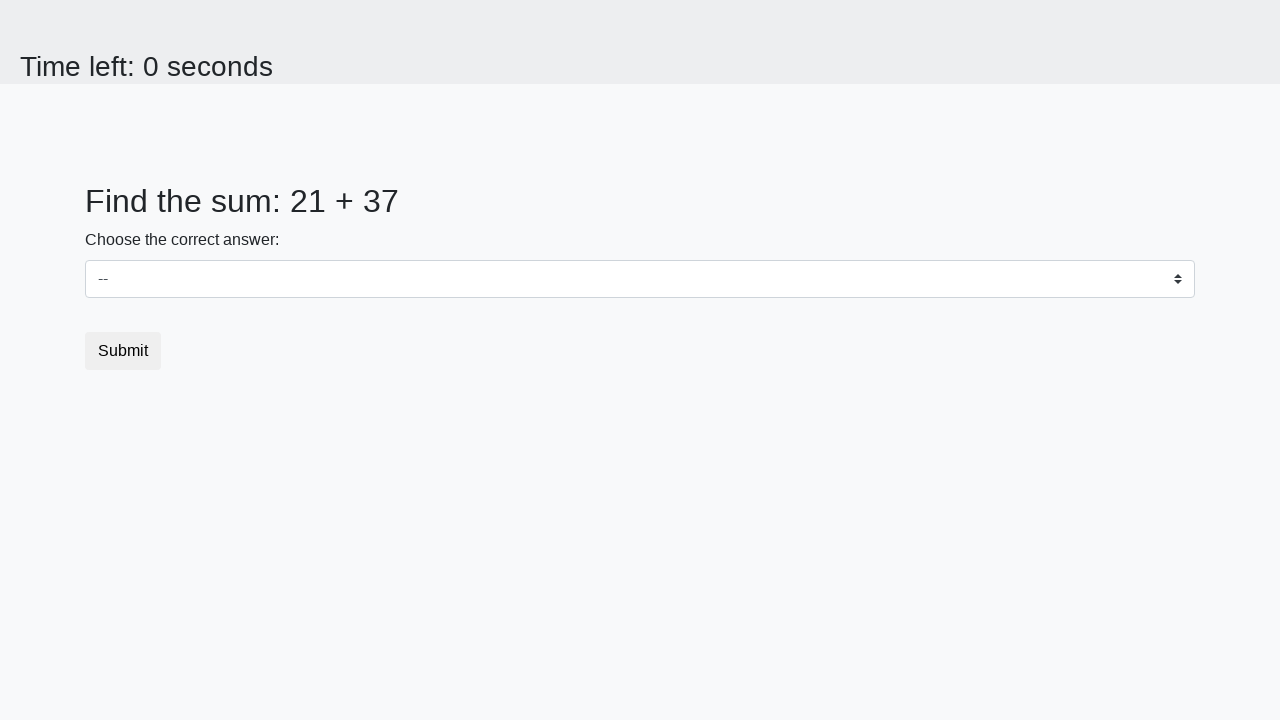

Selected 58 from dropdown menu on select
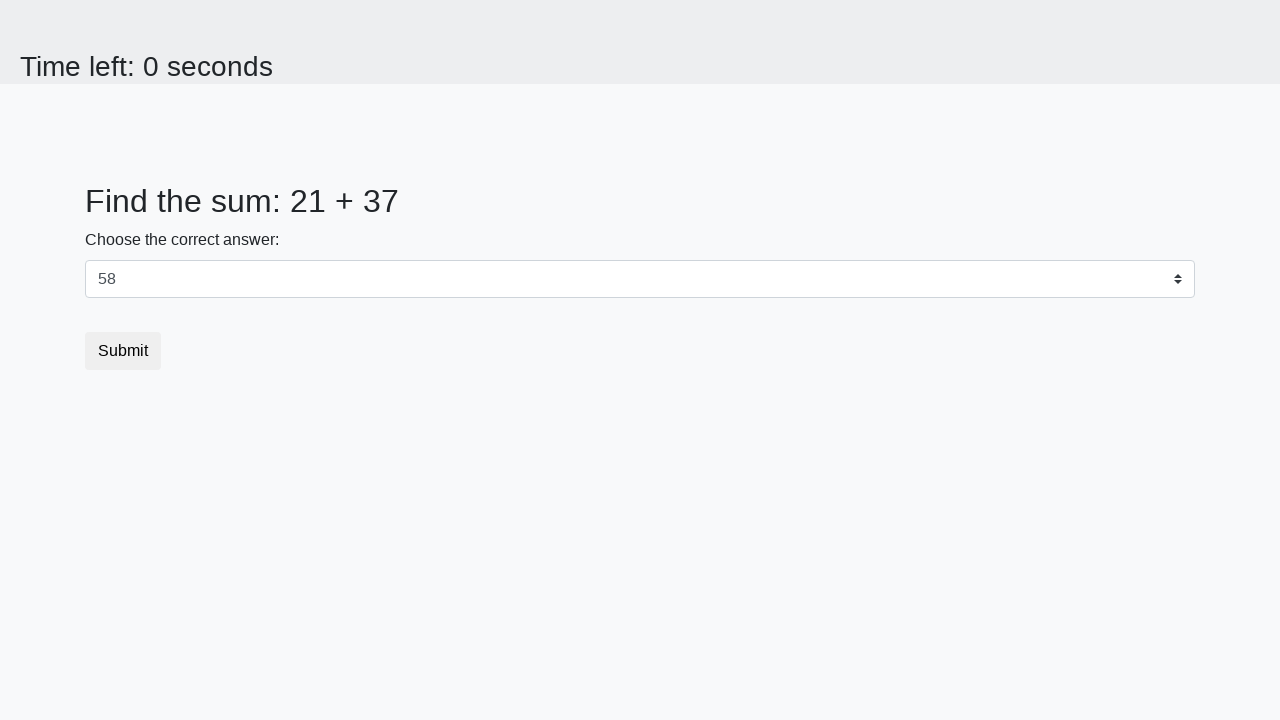

Clicked submit button at (123, 351) on button[type='submit']
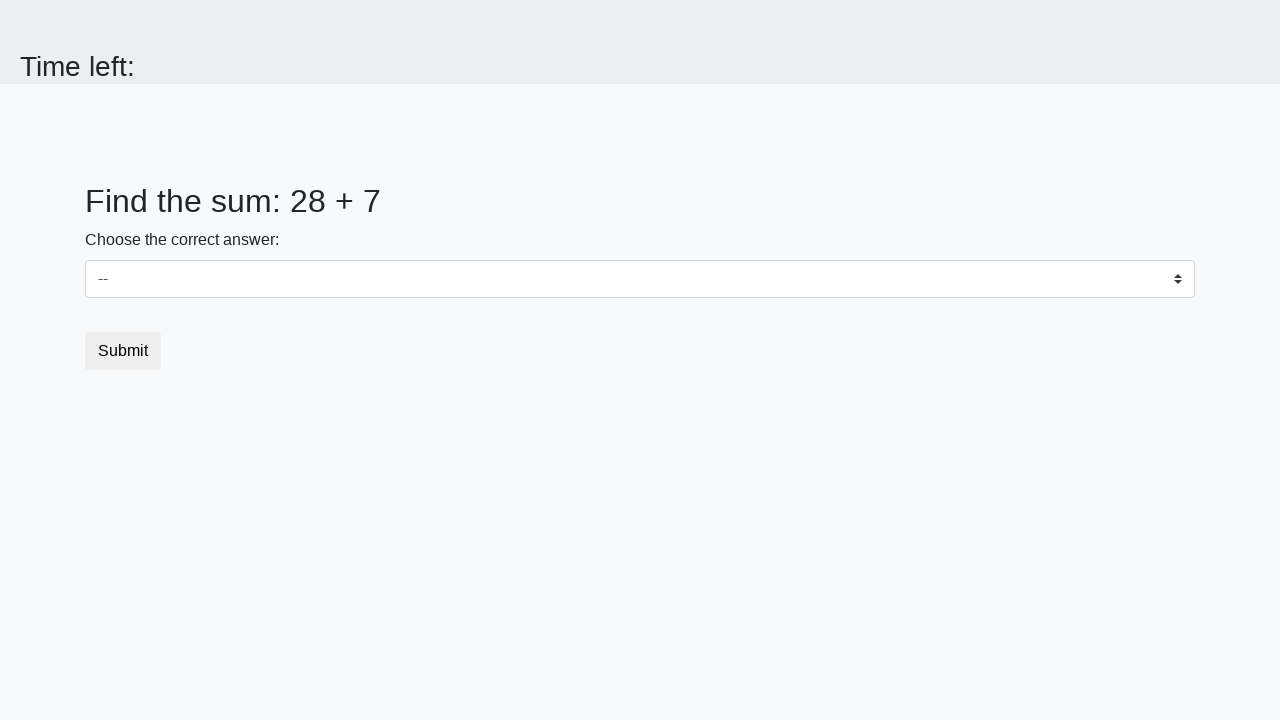

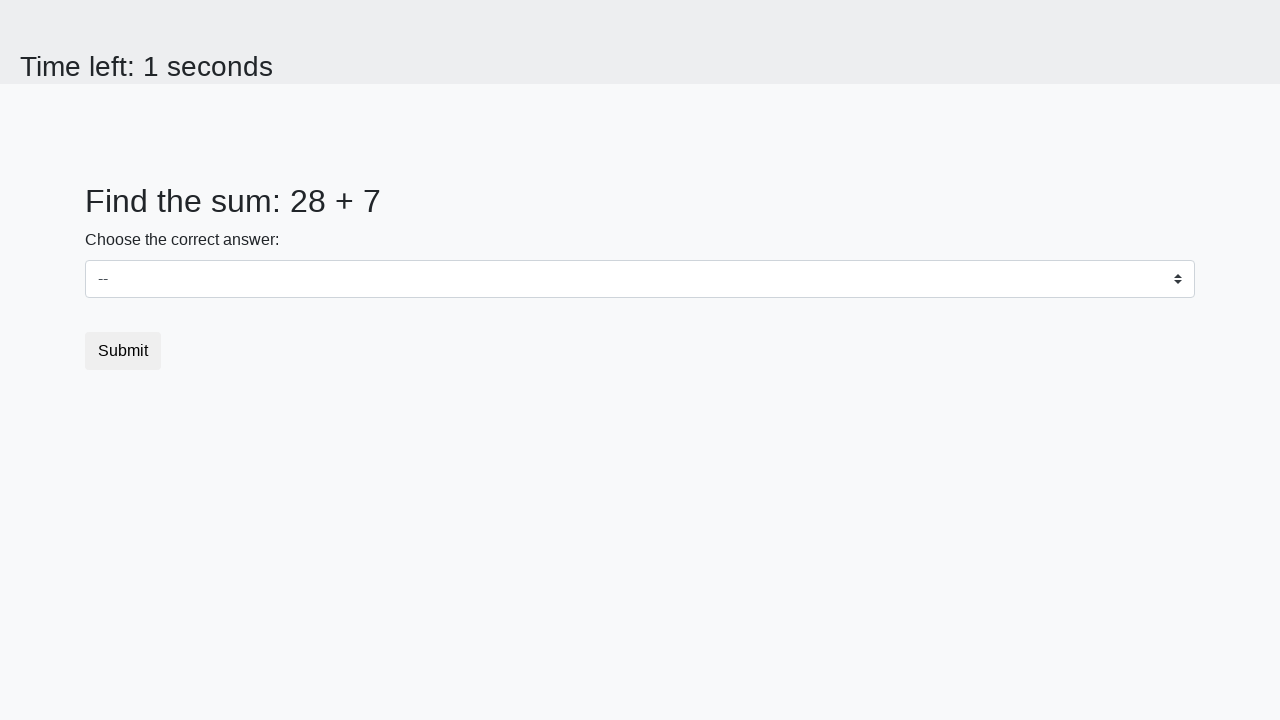